Tests search functionality by entering a random product name from a predefined list and submitting the search form

Starting URL: https://prod-kurs.coderslab.pl

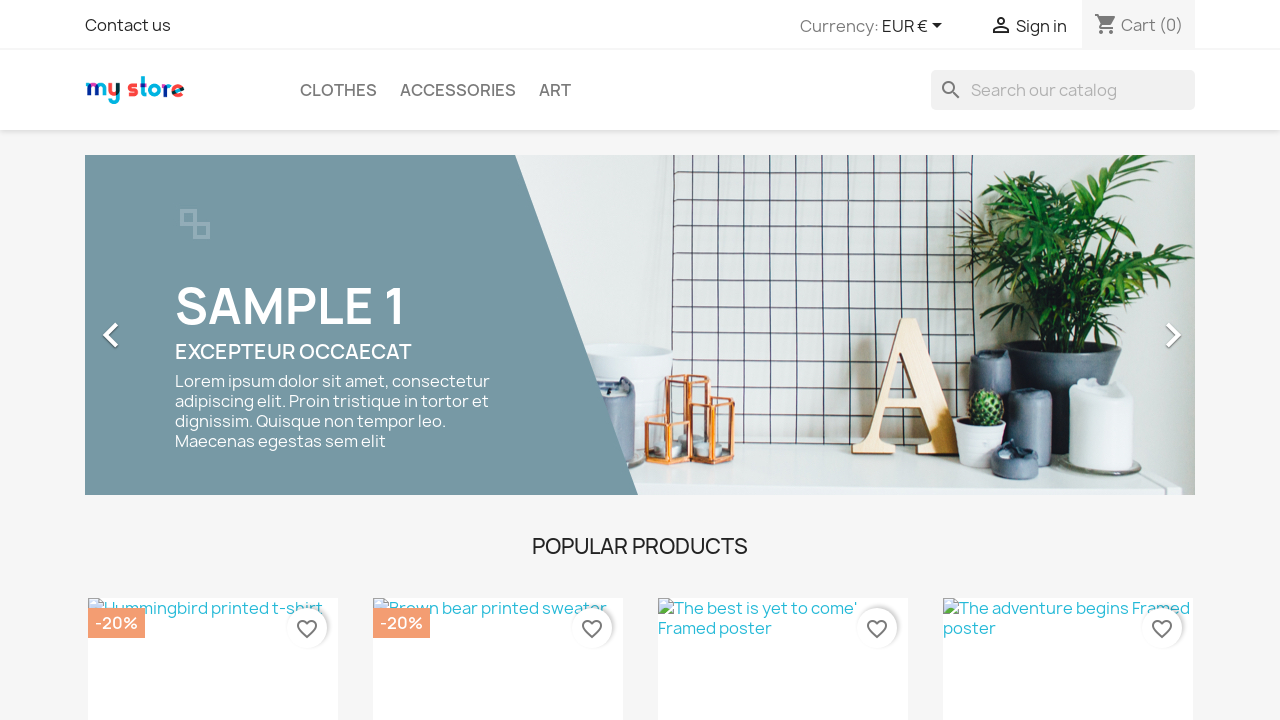

Filled search field with random product: 't-shirt' on input[name='s']
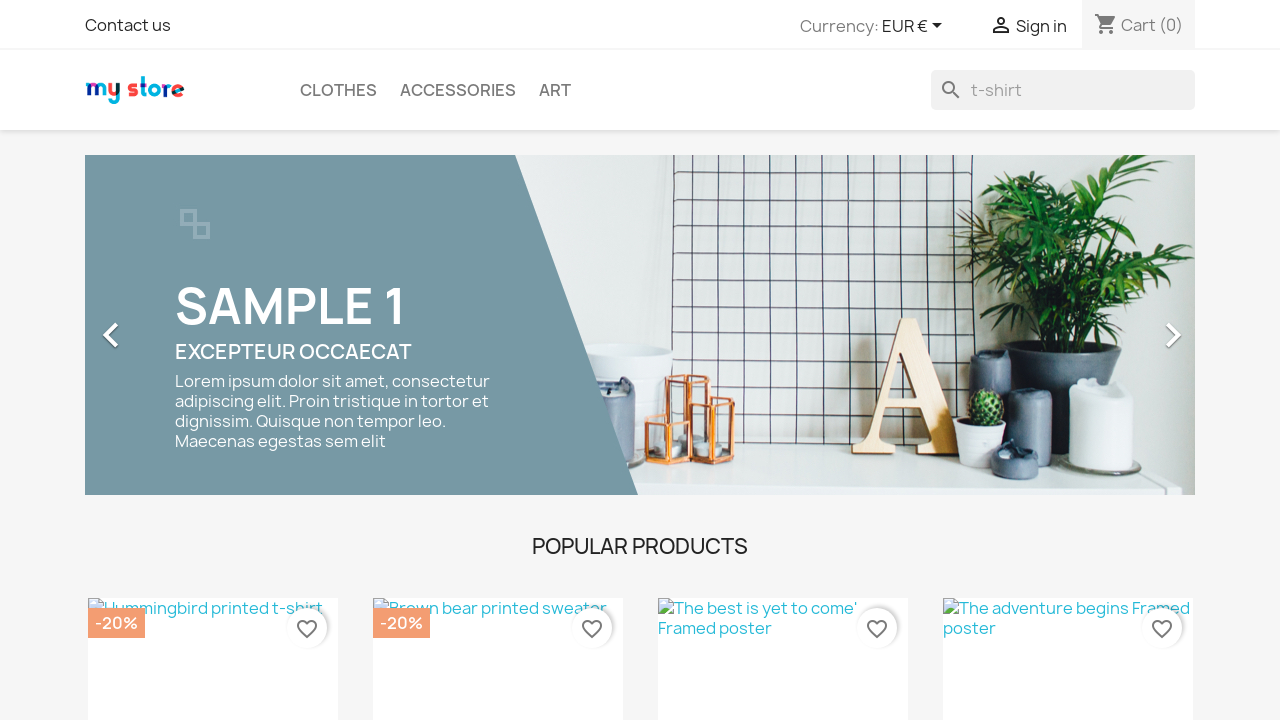

Submitted search form by pressing Enter on input[name='s']
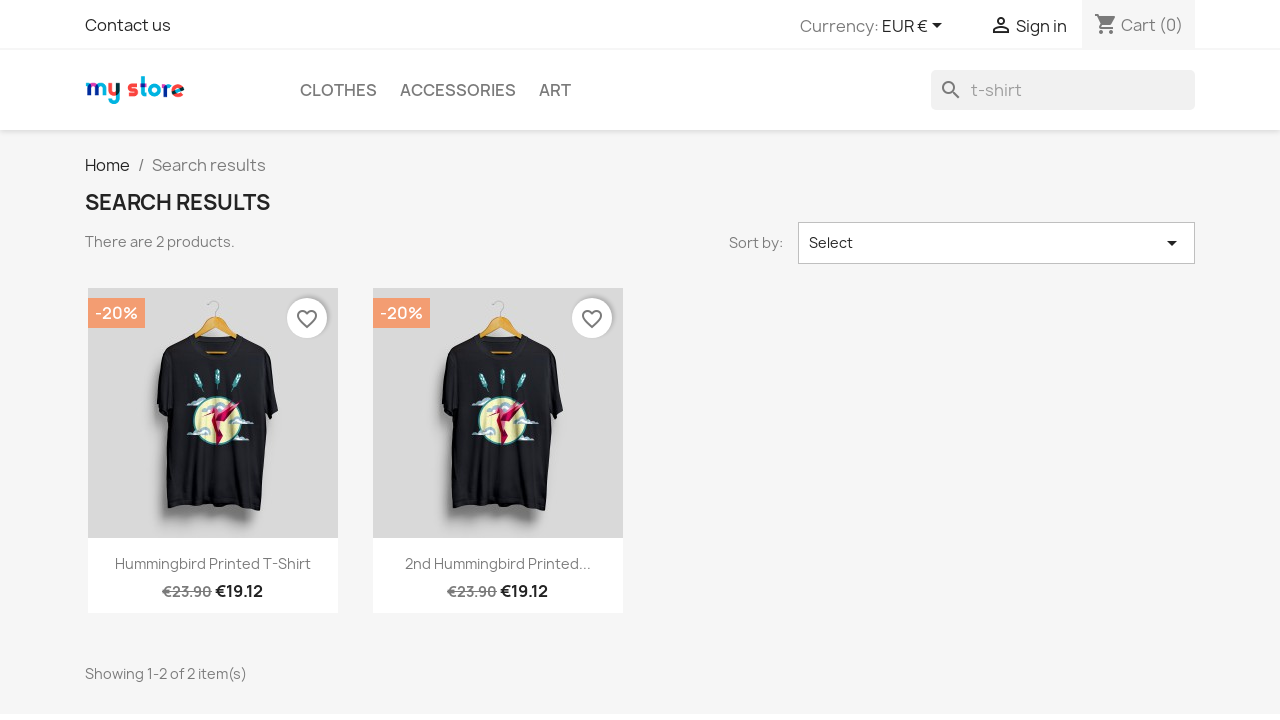

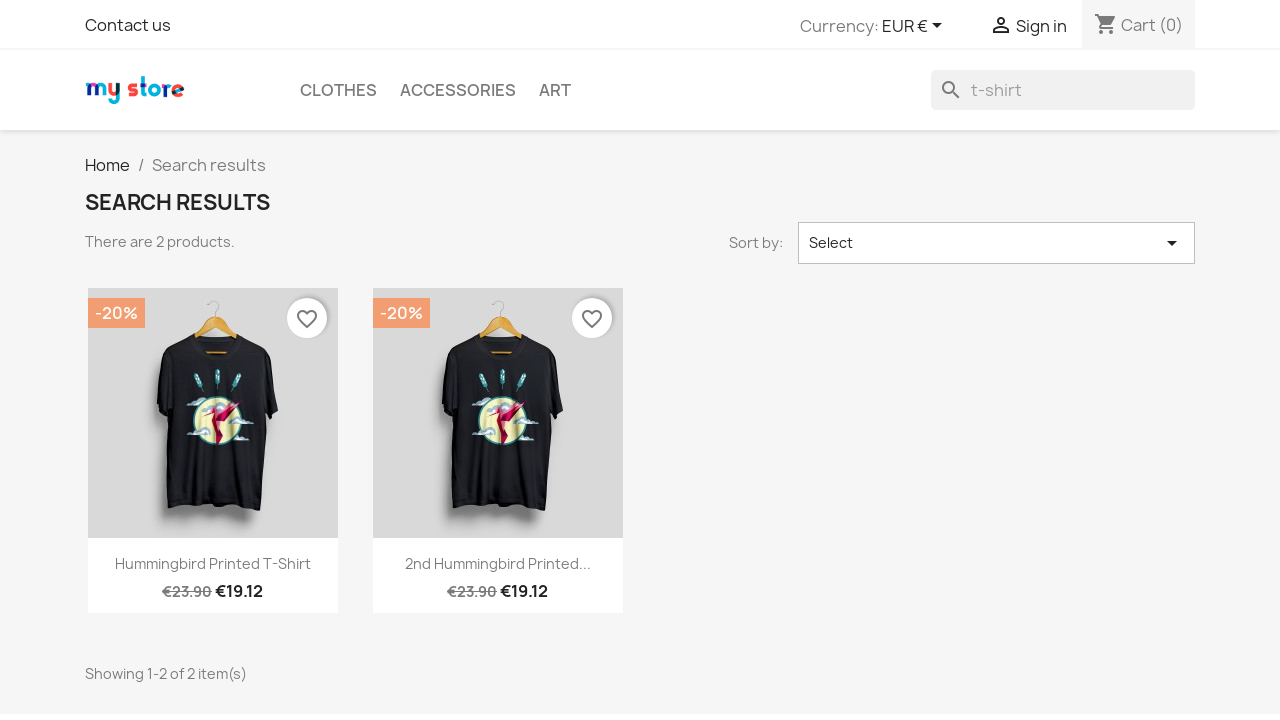